Tests checkbox interaction by navigating to a checkbox demo page and clicking the second checkbox to toggle its state.

Starting URL: https://the-internet.herokuapp.com/checkboxes

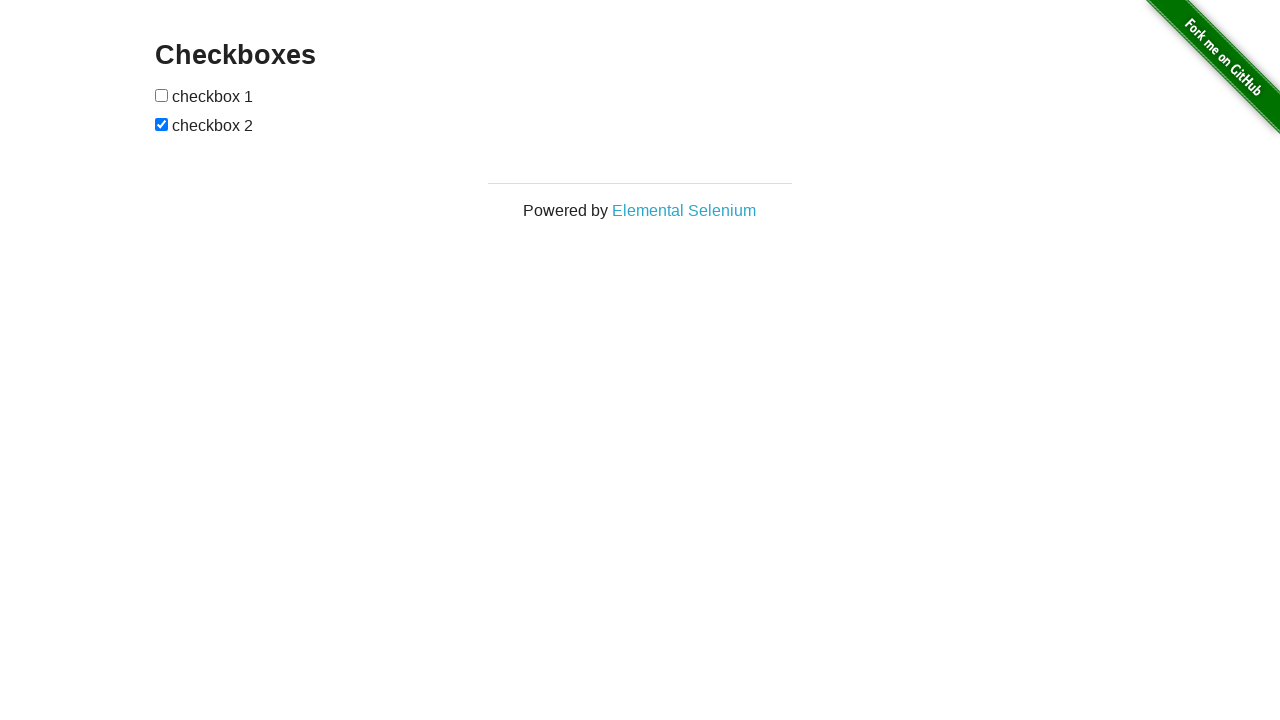

Waited for checkboxes container to be visible
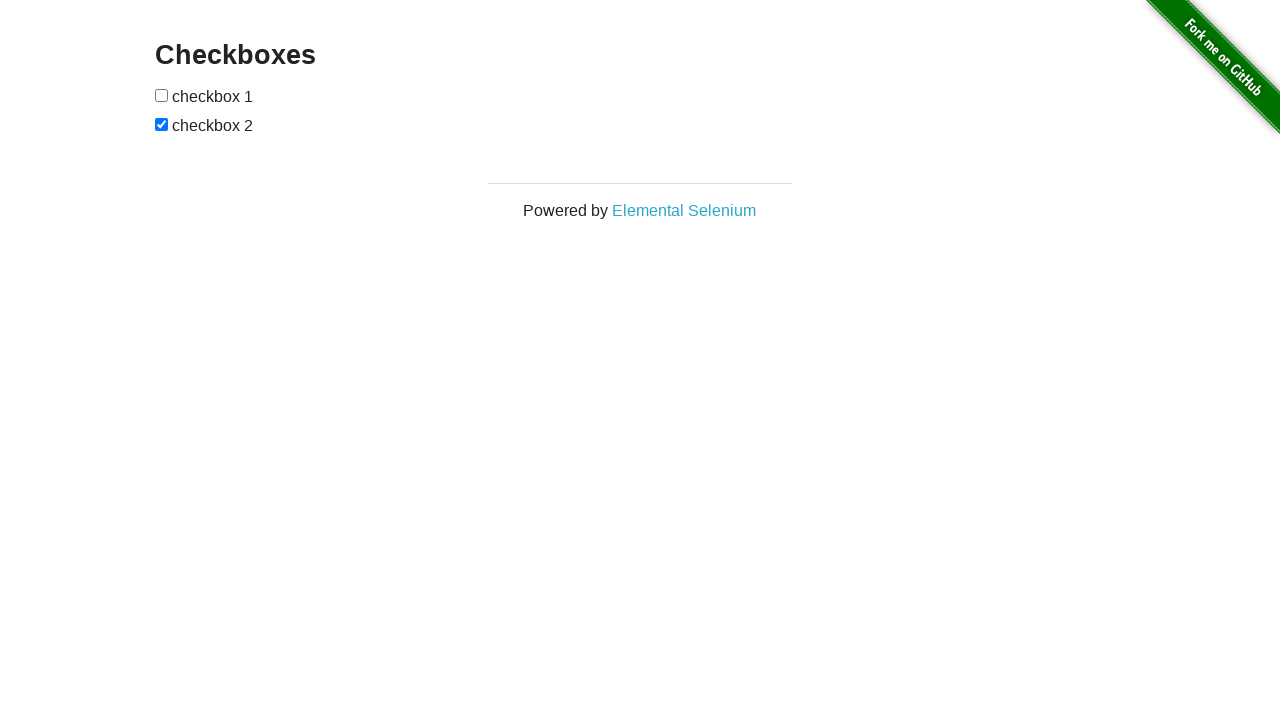

Clicked the second checkbox to toggle its state at (162, 124) on xpath=//*[@id="checkboxes"]/input[2]
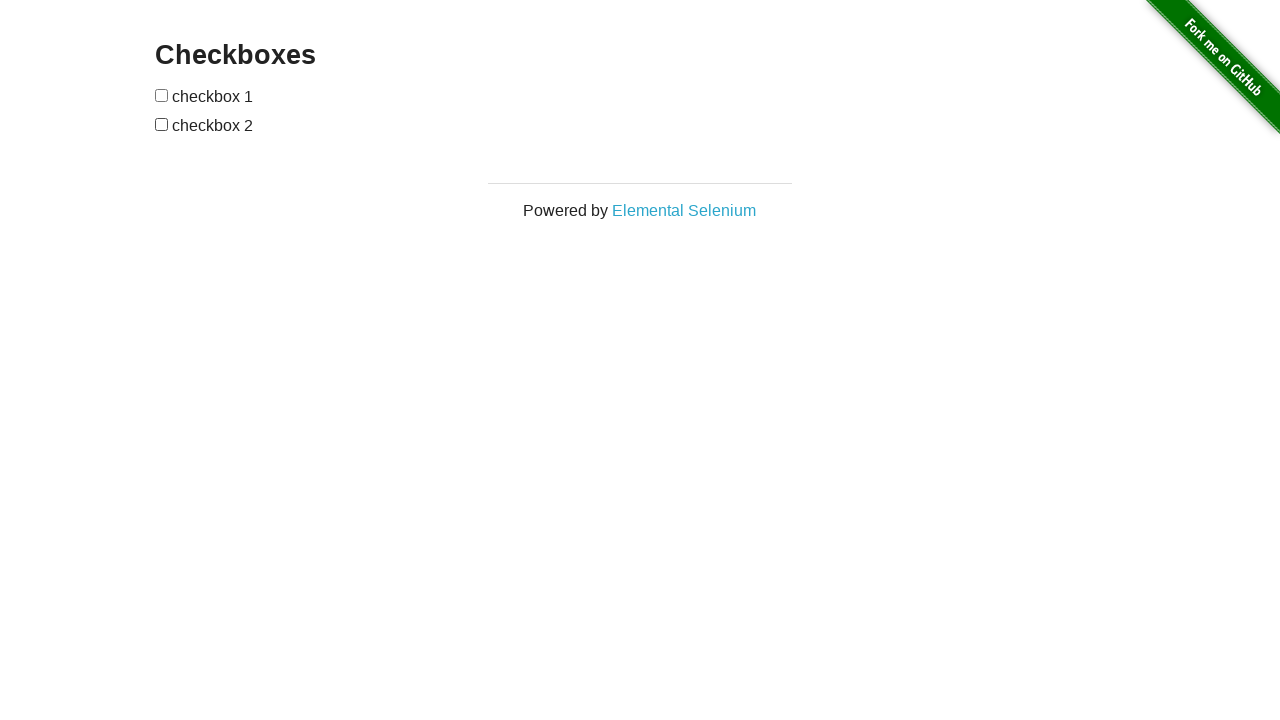

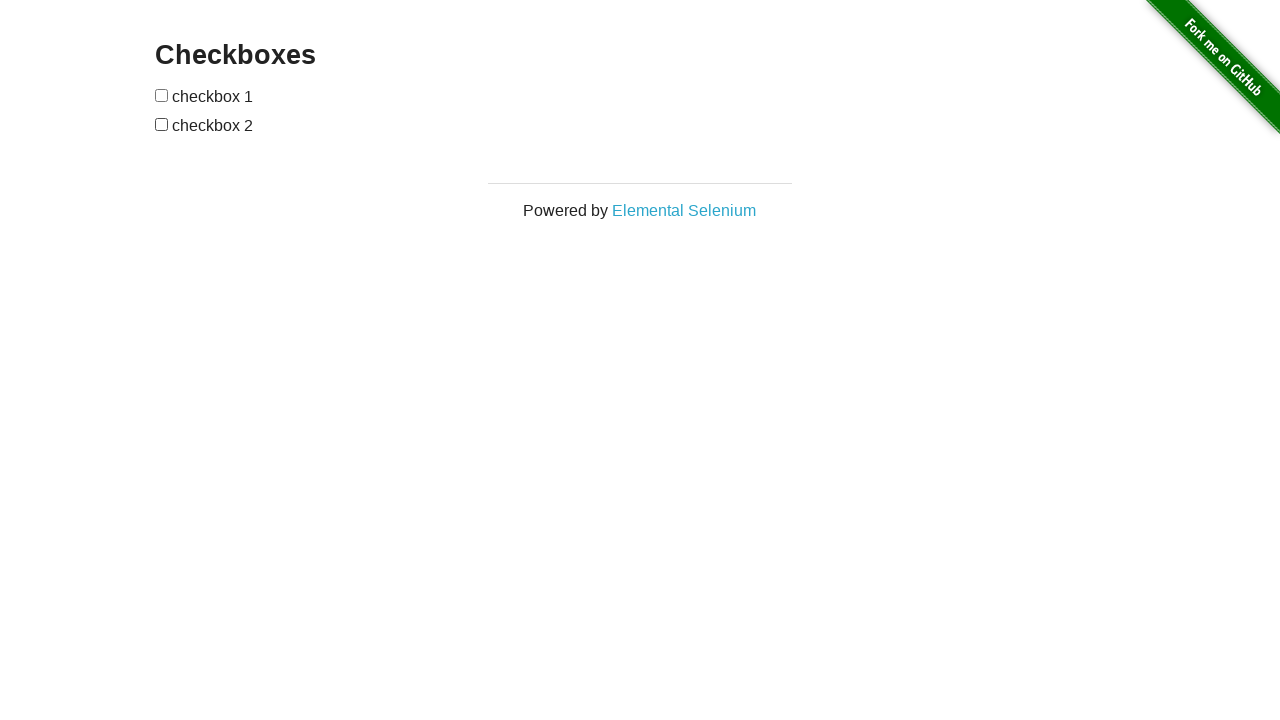